Tests the Active and Completed filter links by creating items, completing them, and clicking filter links to verify selection state

Starting URL: https://demo.playwright.dev/todomvc

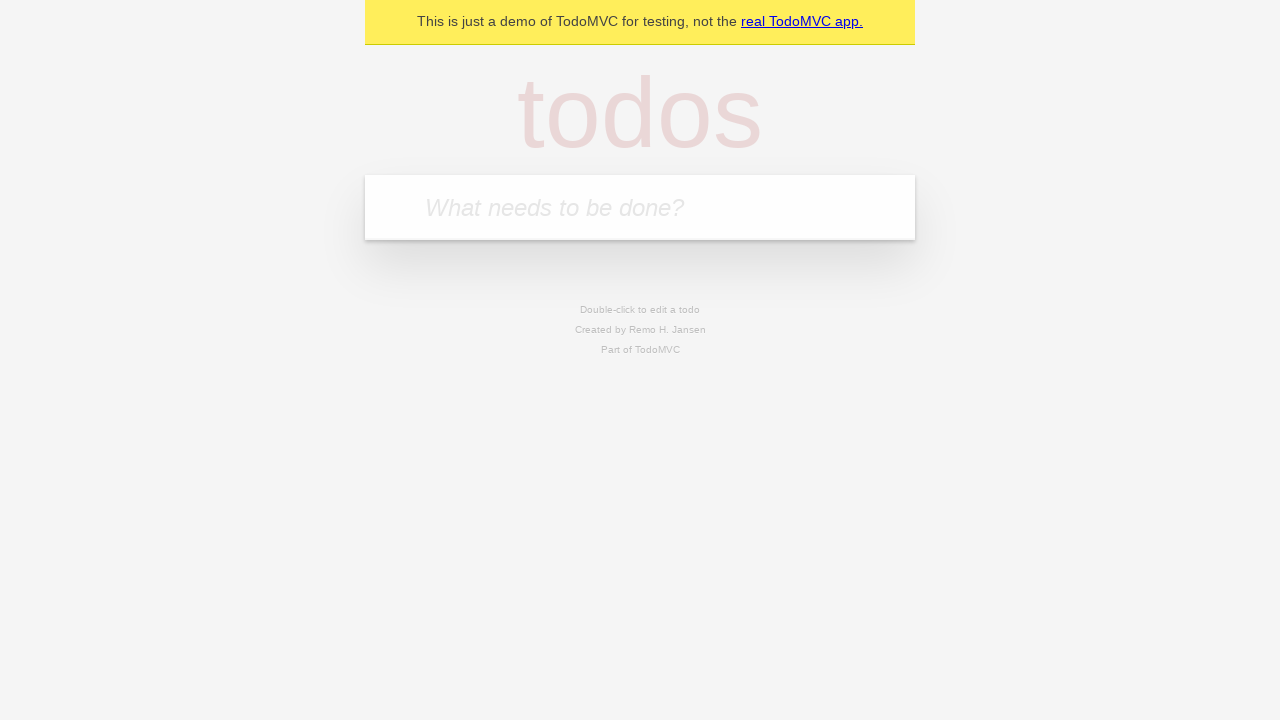

Filled new todo input with 'stayin out the way' on input.new-todo
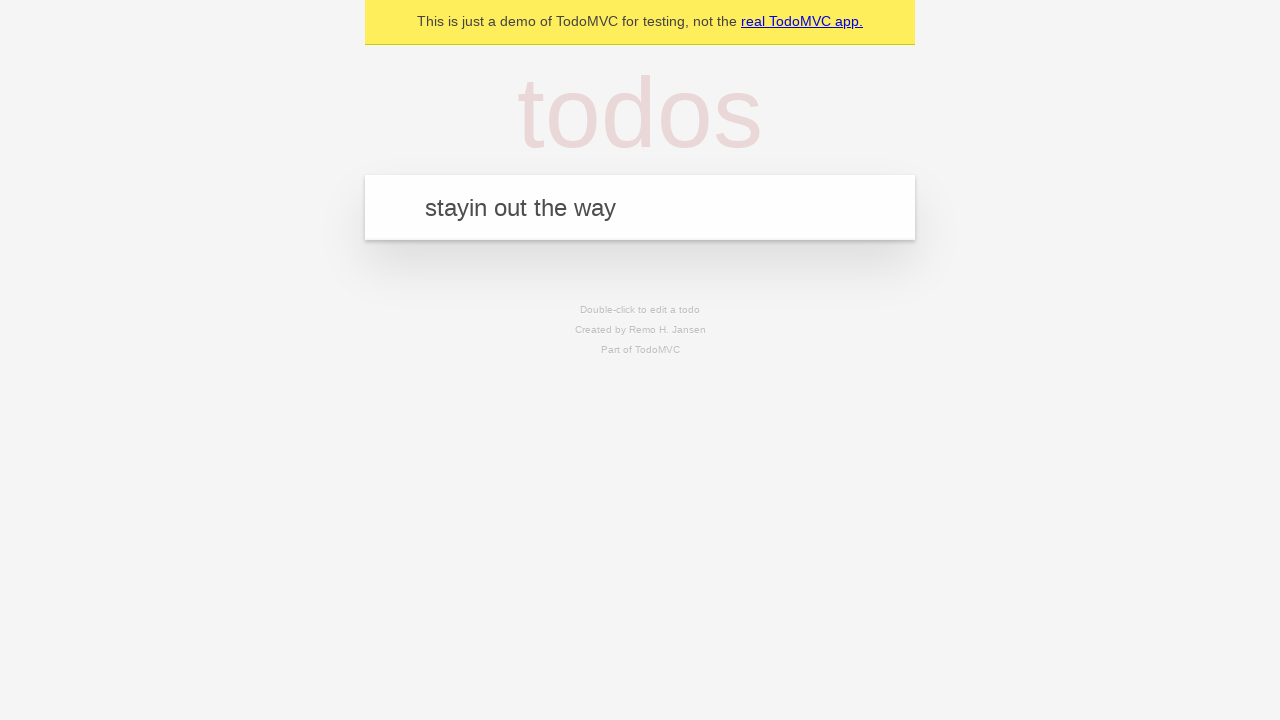

Pressed Enter to create first todo item on input.new-todo
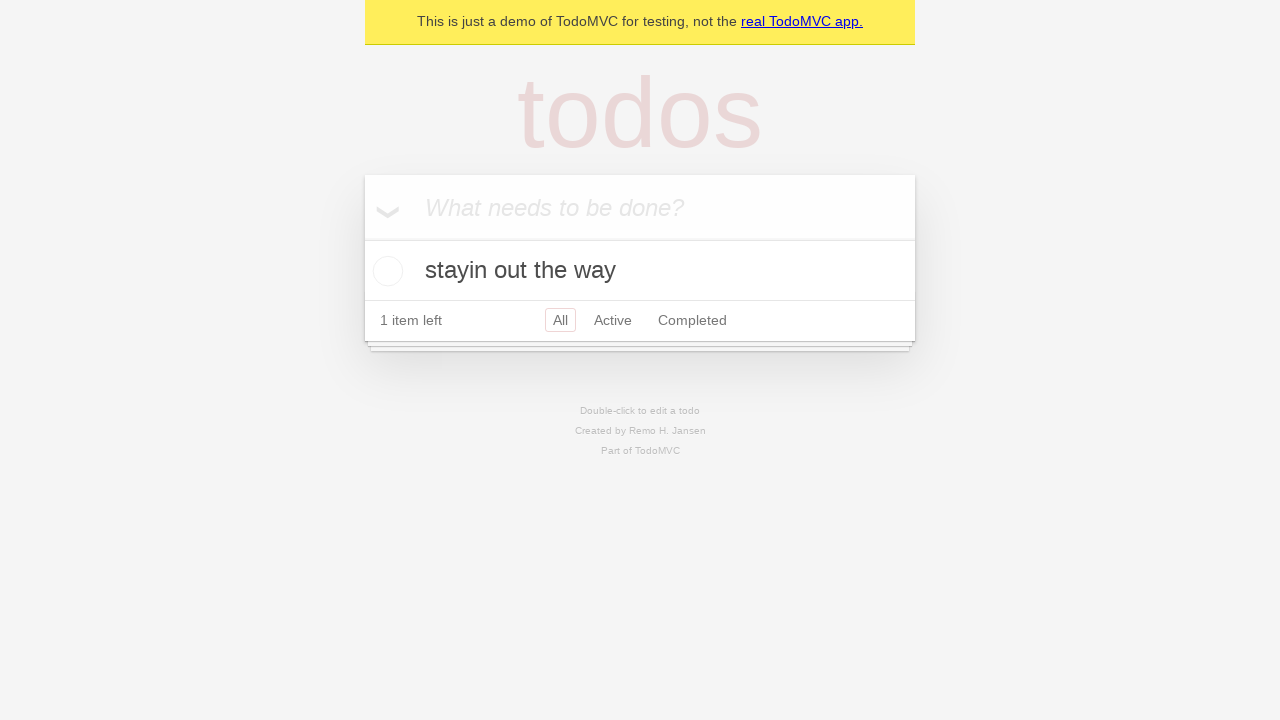

Filled new todo input with 'nah forreal' on input.new-todo
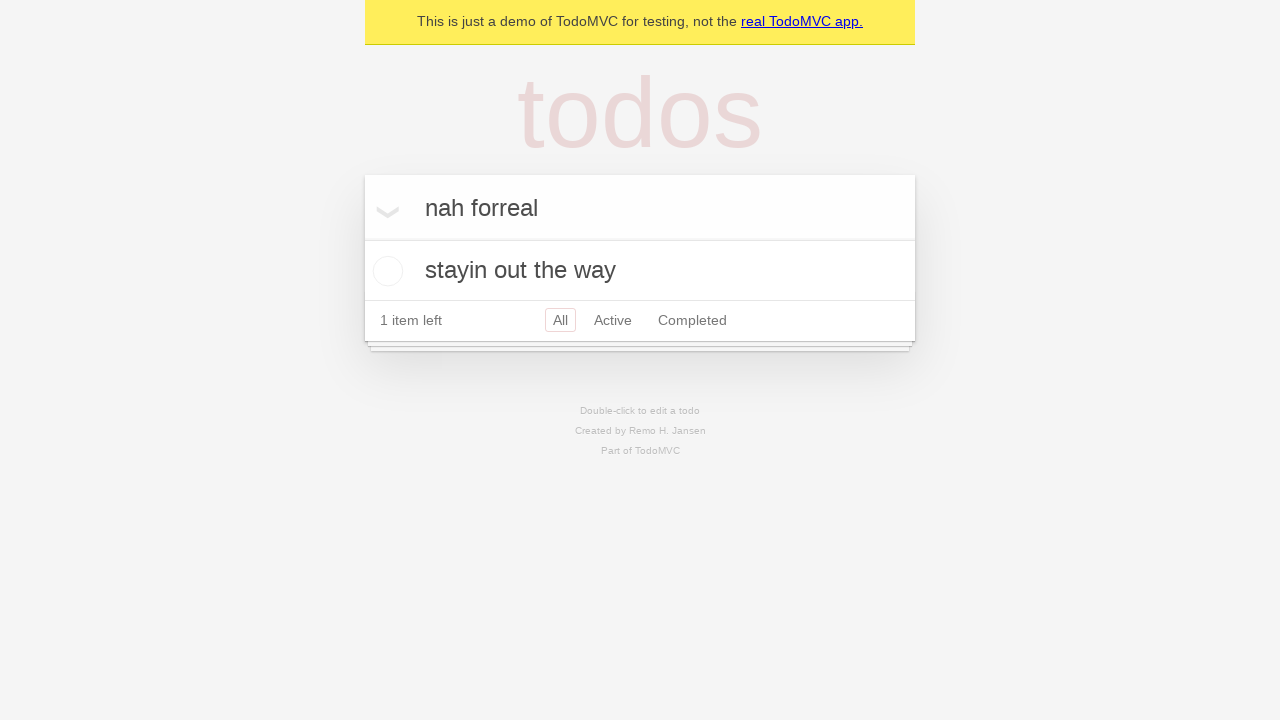

Pressed Enter to create second todo item on input.new-todo
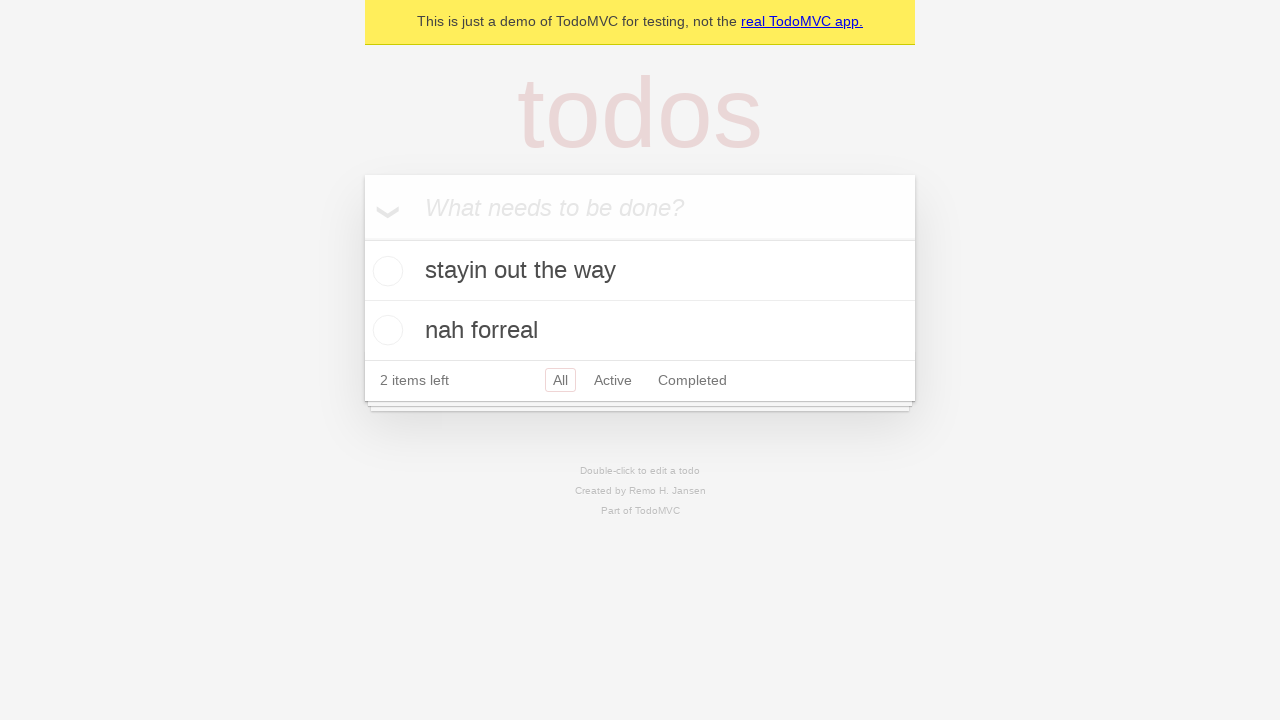

Todo items loaded and visible
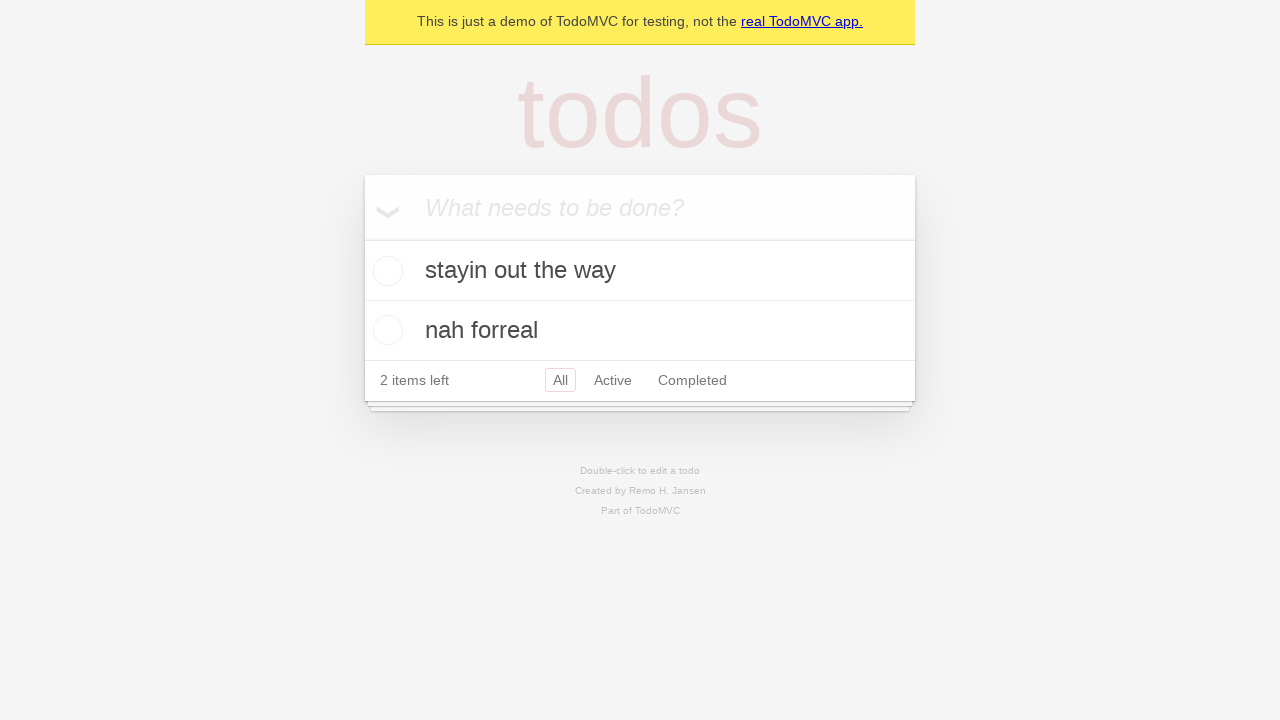

Checked first todo item as completed at (385, 271) on [data-testid='todo-item'] >> nth=0 >> input[type='checkbox']
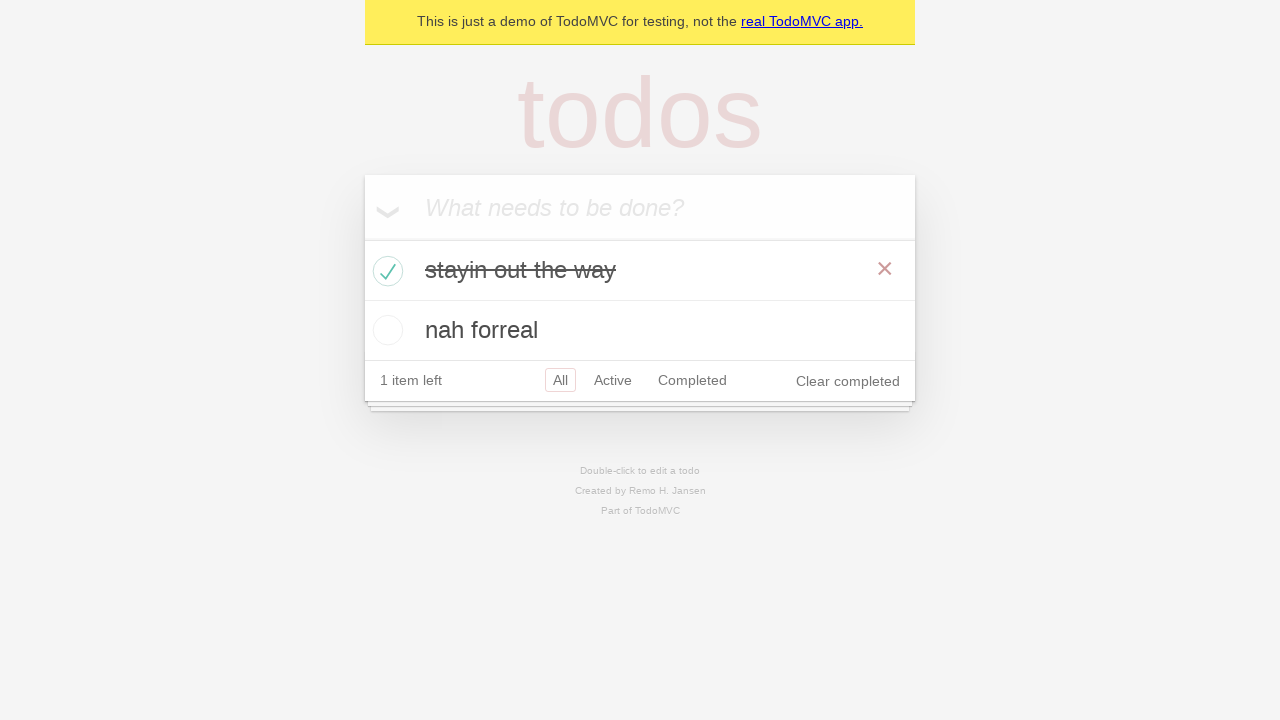

Checked second todo item as completed at (385, 330) on [data-testid='todo-item'] >> nth=1 >> input[type='checkbox']
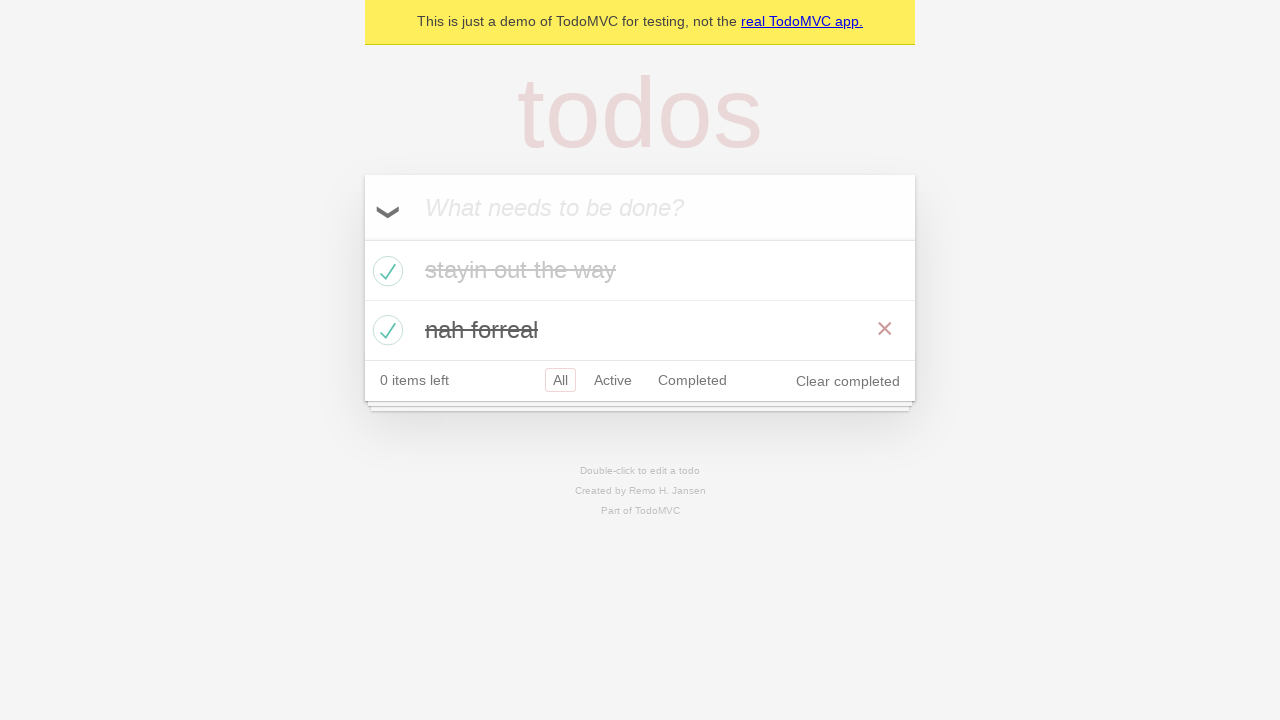

Clicked Active filter link to show active items at (613, 380) on a:has-text('Active')
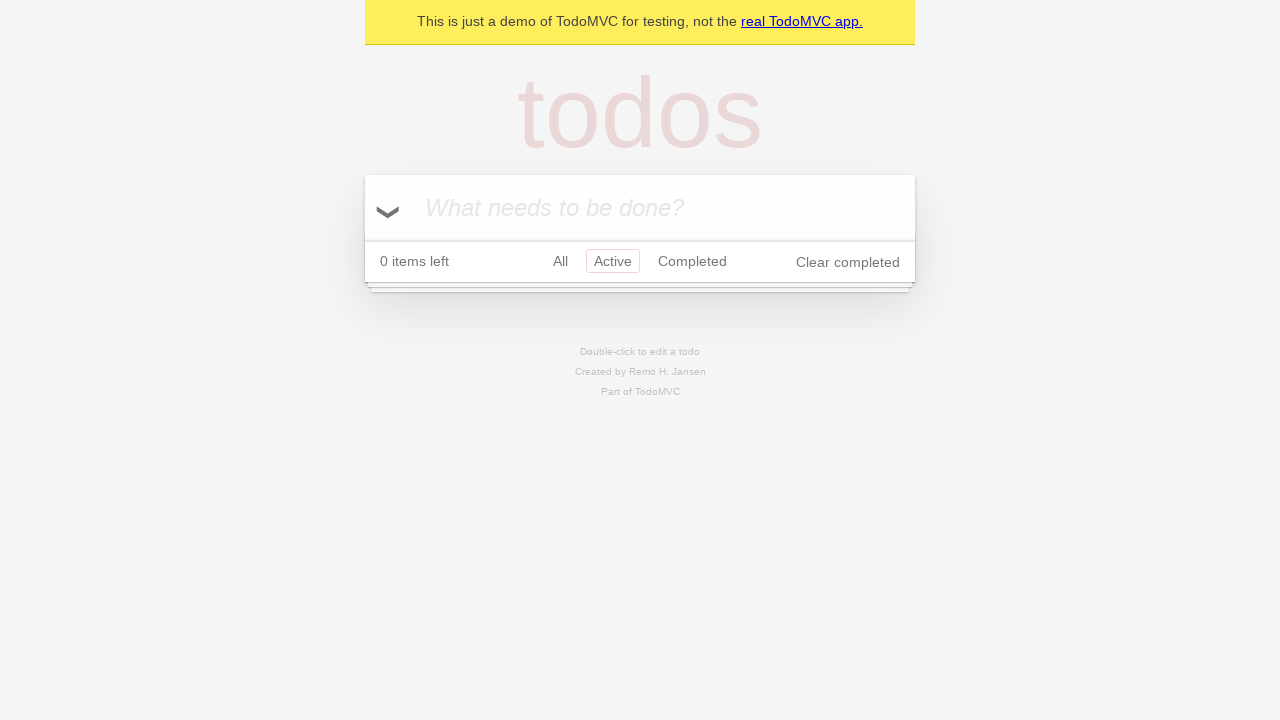

Clicked Completed filter link to show completed items at (692, 261) on a:has-text('Completed')
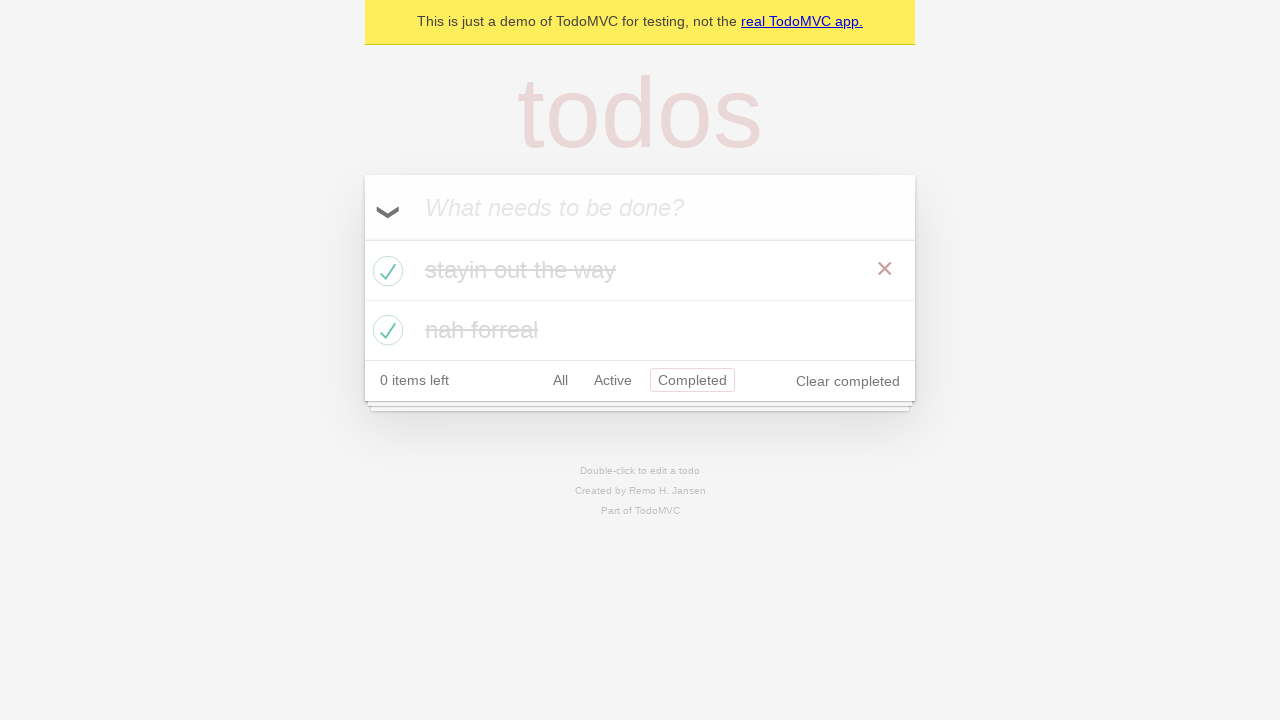

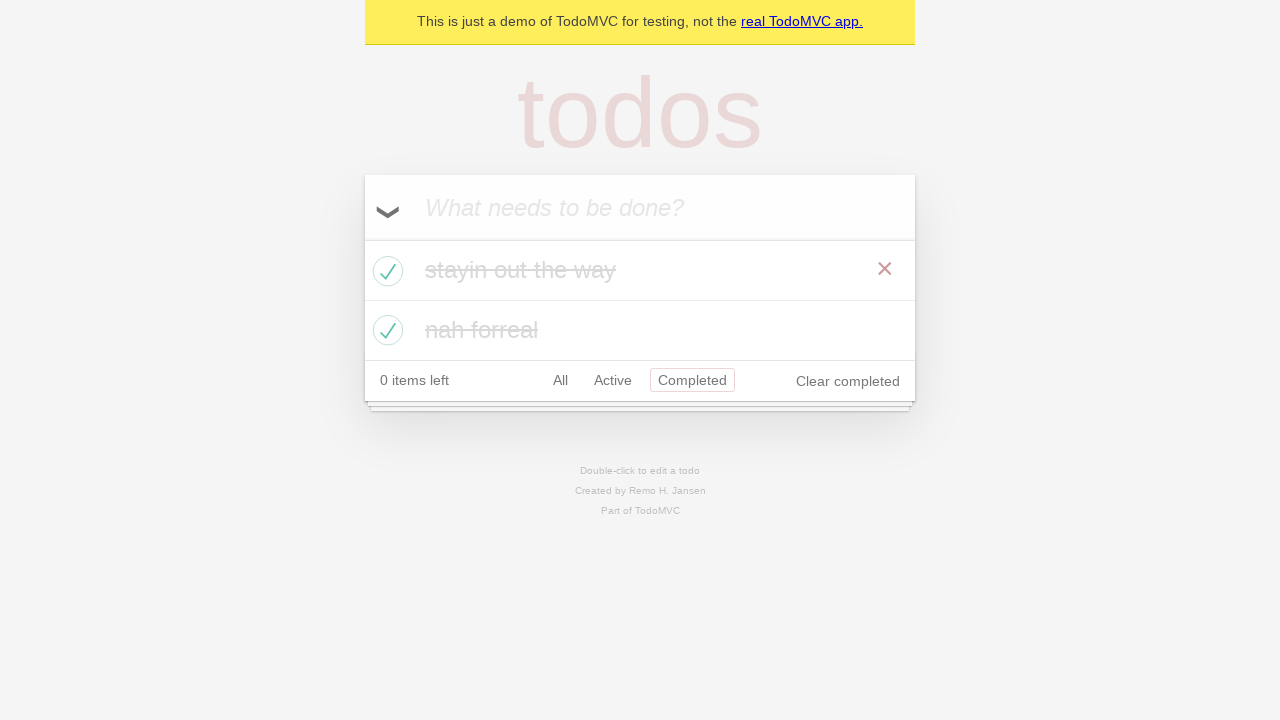